Tests dynamic loading functionality by clicking a button and waiting for the "Hello World!" text to become visible

Starting URL: https://the-internet.herokuapp.com/dynamic_loading/1

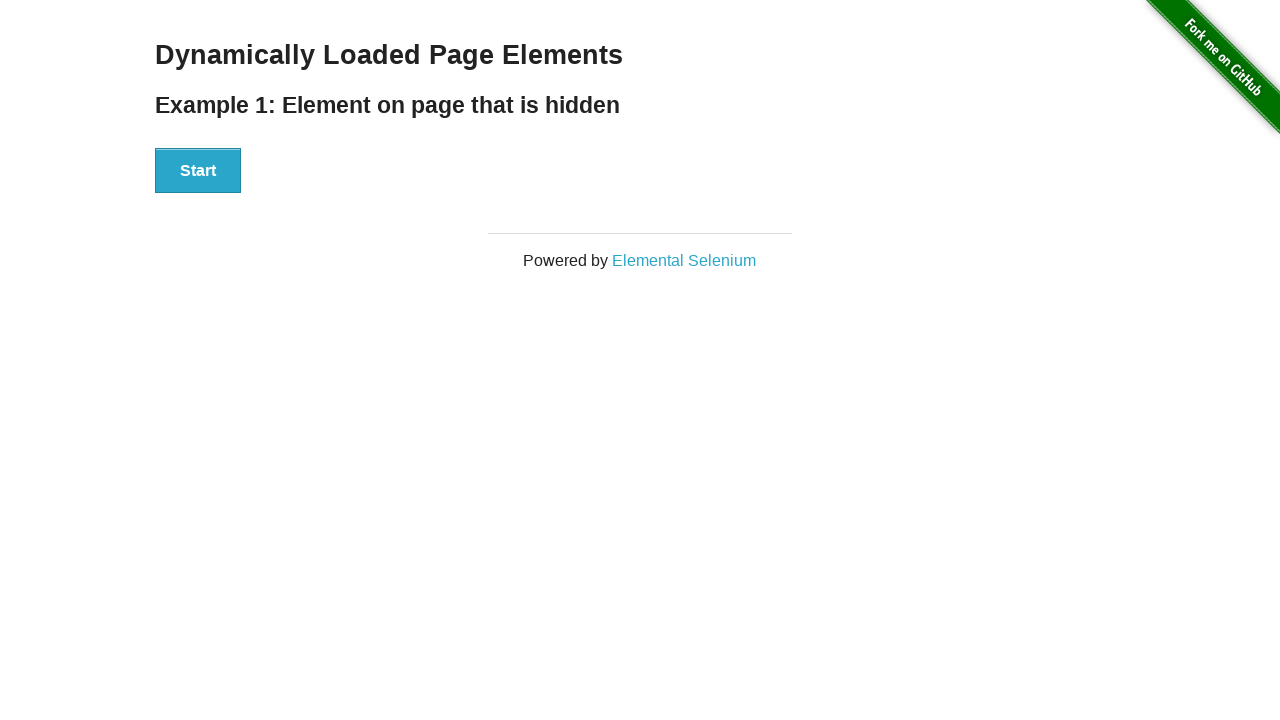

Clicked the start button to trigger dynamic loading at (198, 171) on xpath=//button
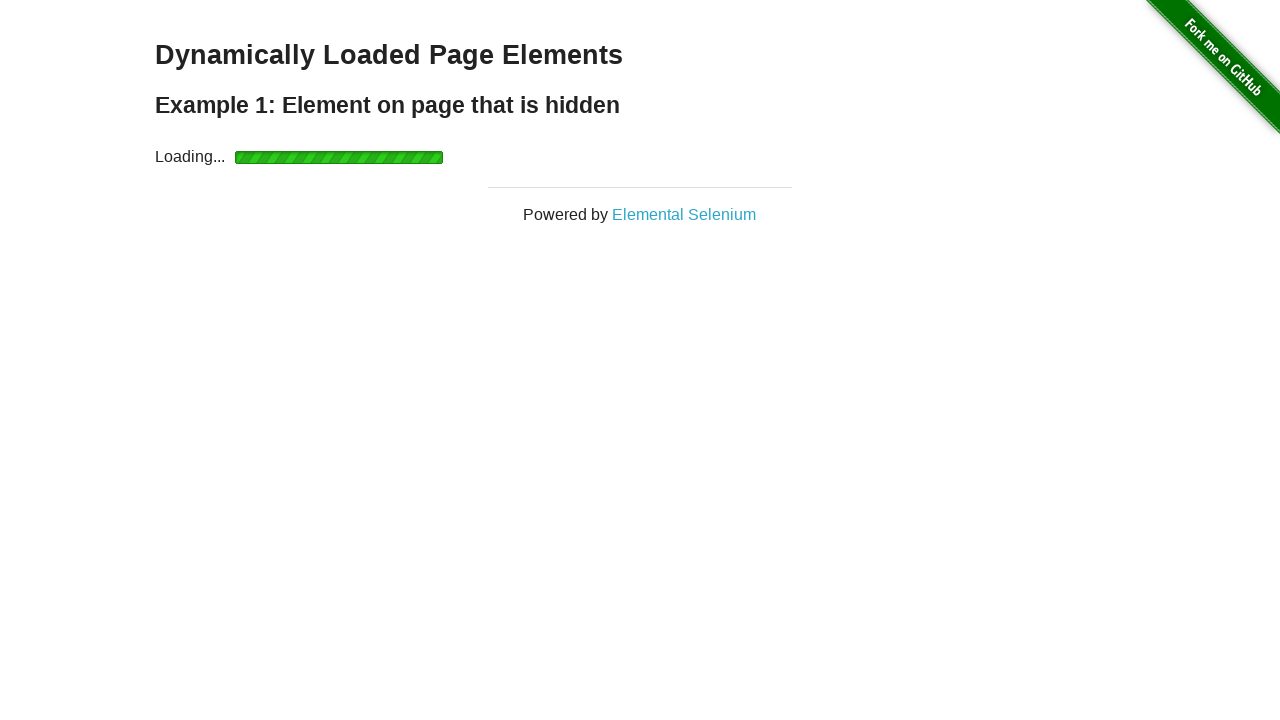

Waited for 'Hello World!' text to become visible
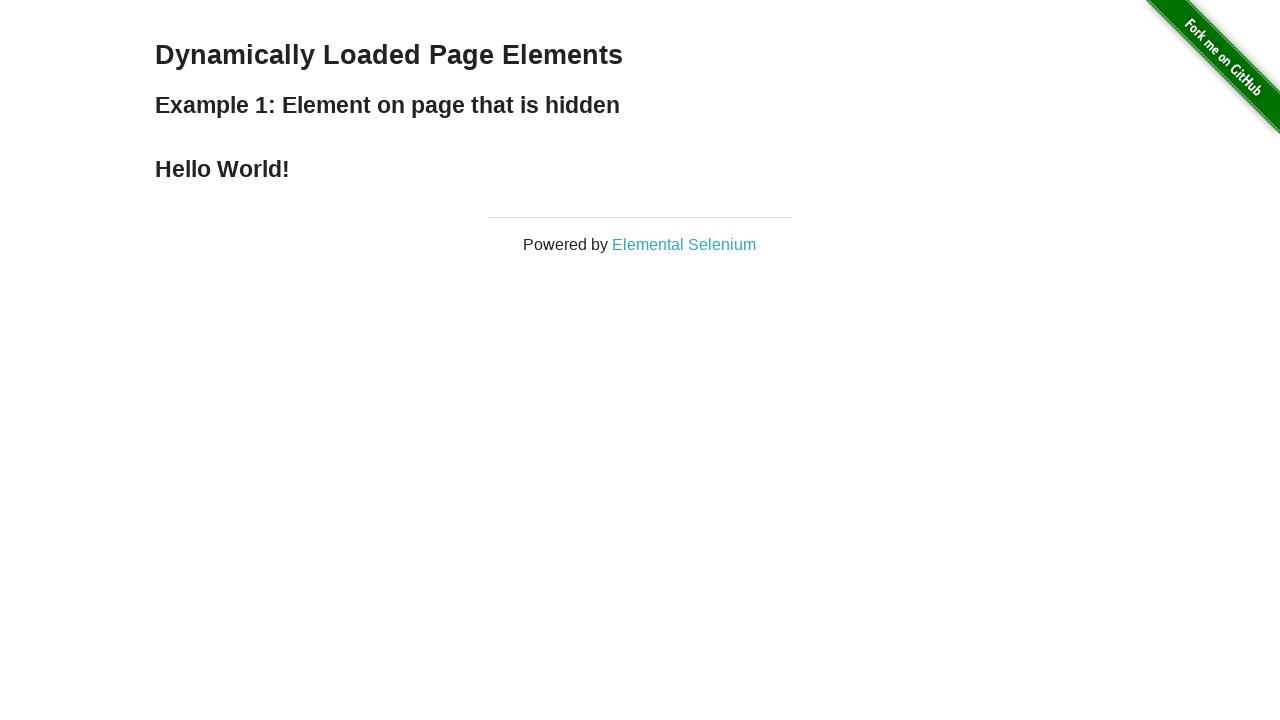

Verified that 'Hello World!' text content is correct
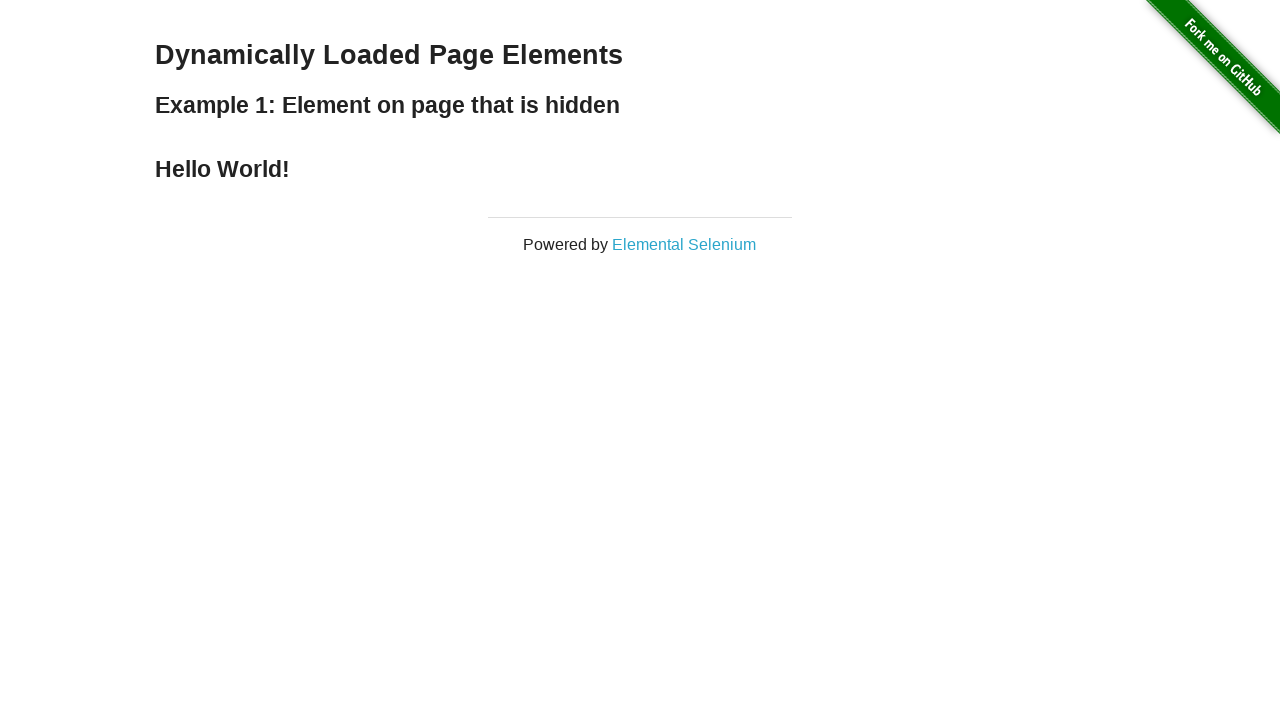

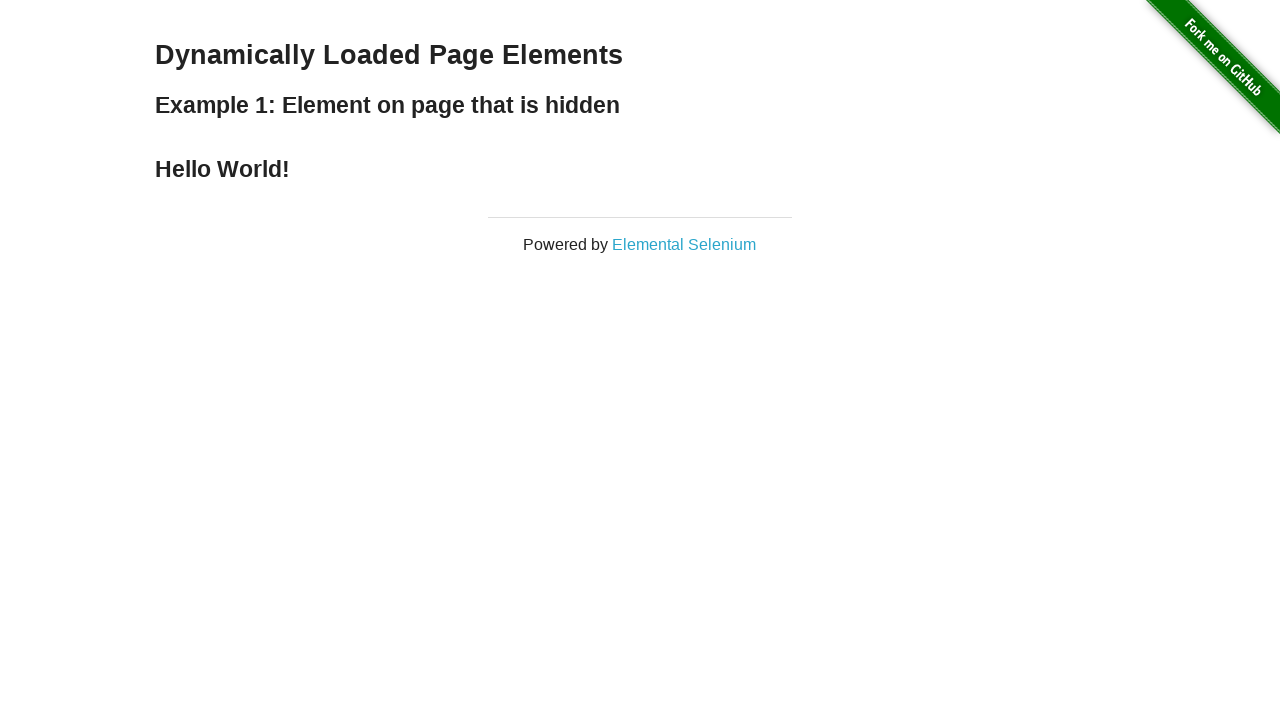